Tests a restaurant ordering flow by navigating to a restaurant page, adding an item to cart, proceeding to checkout view, and increasing item quantity

Starting URL: https://mrpdemo.eatanceapp.com/

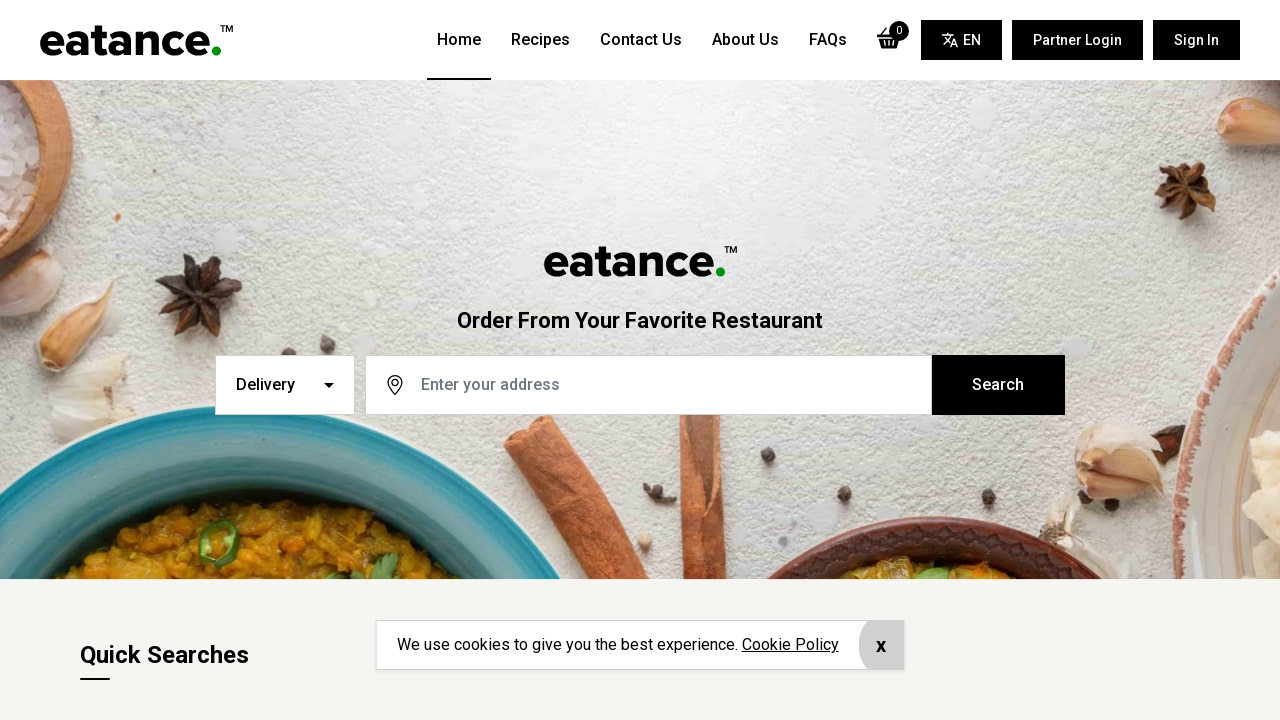

Scrolled down 400px to view restaurants
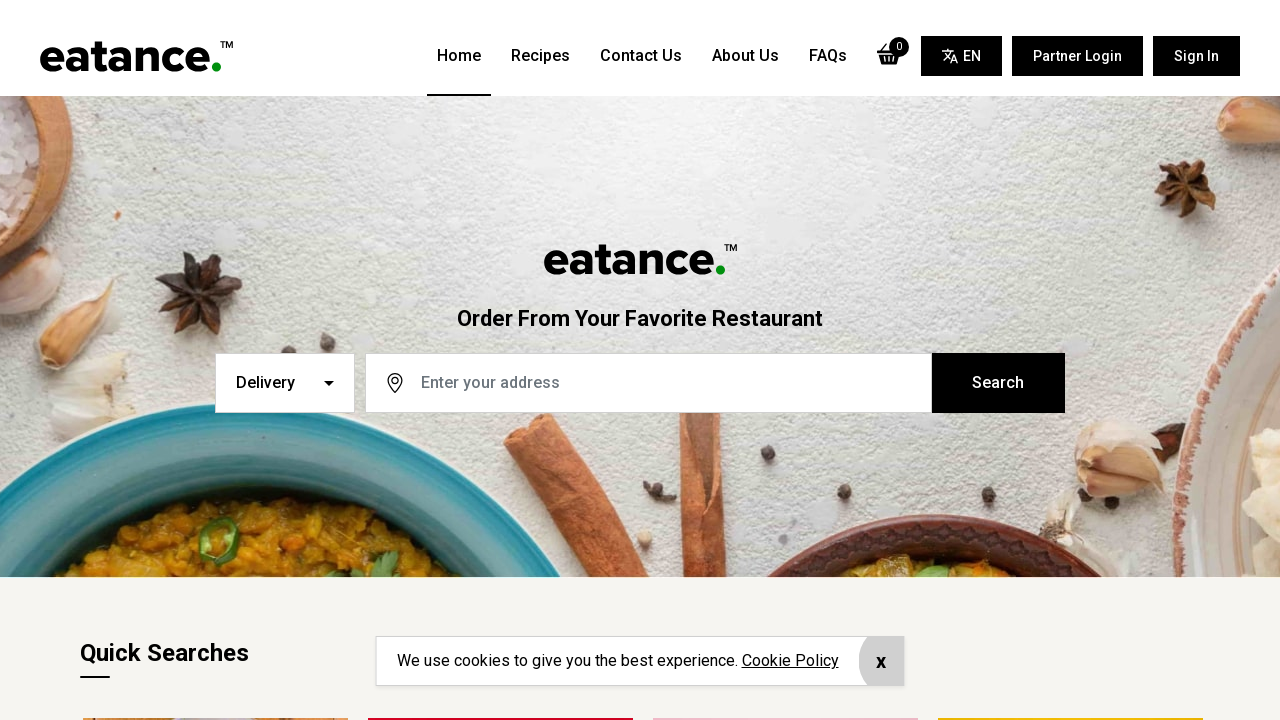

Scrolled down 300px further
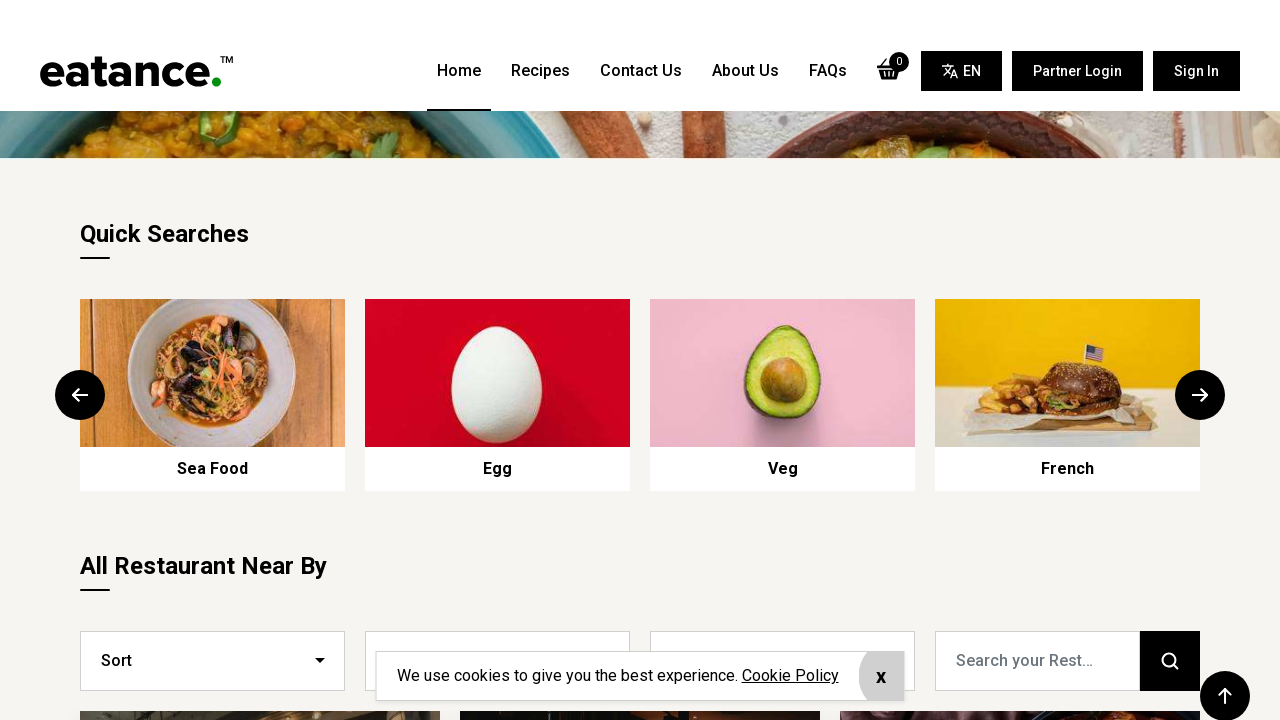

Scrolled down 300px more to reveal restaurant list
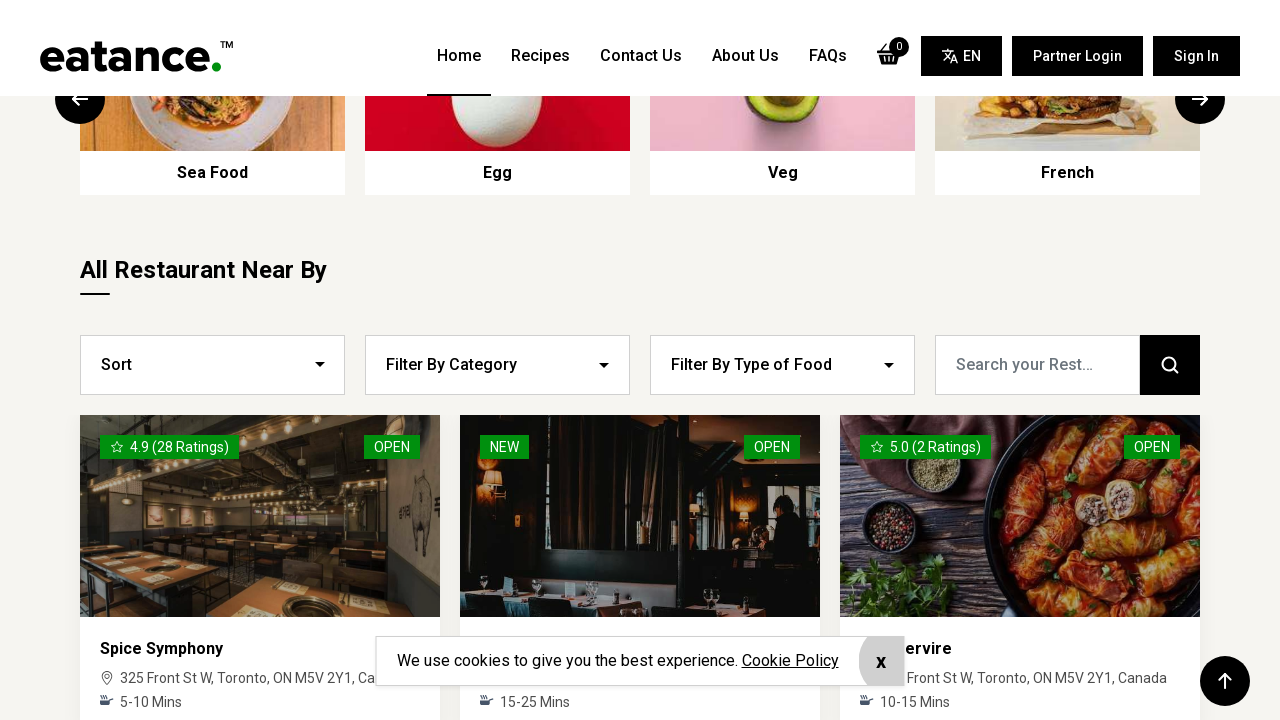

Clicked on the first restaurant to navigate to its page at (260, 366) on div:nth-of-type(1).col-xl-4 > a.box-restaurant > div.p-4 > h6.transition
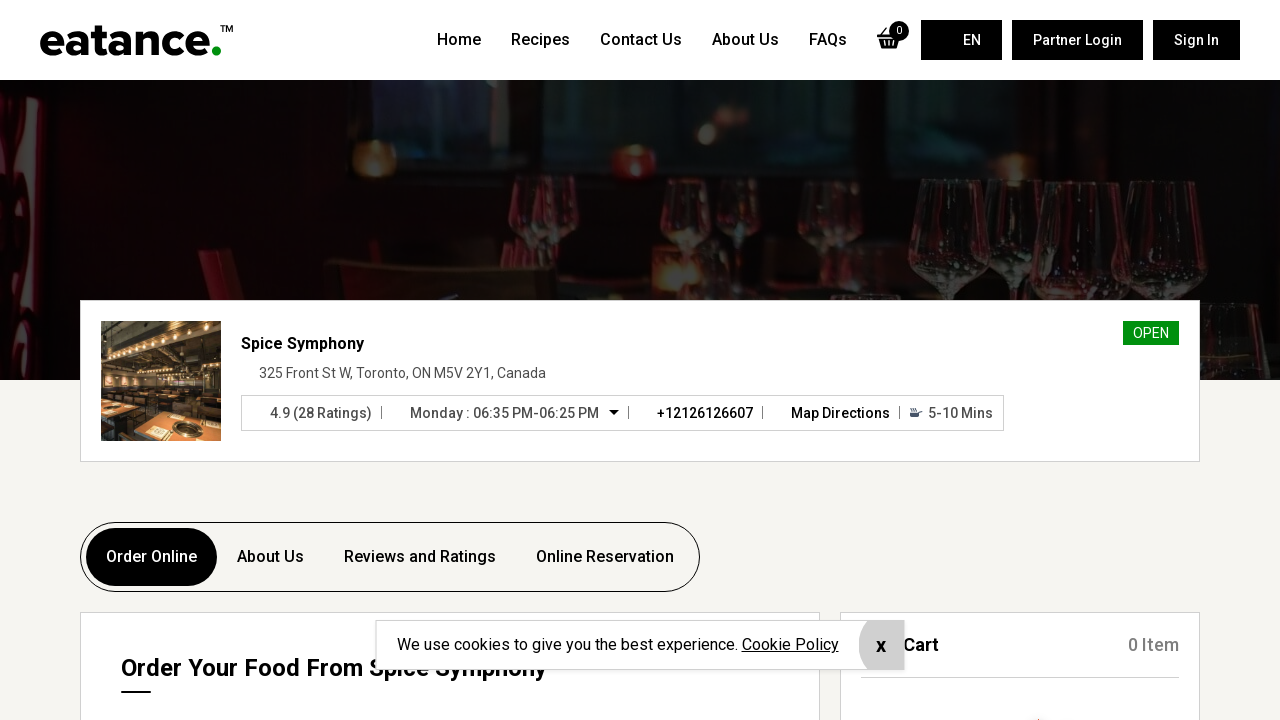

Scrolled up 600px to adjust view
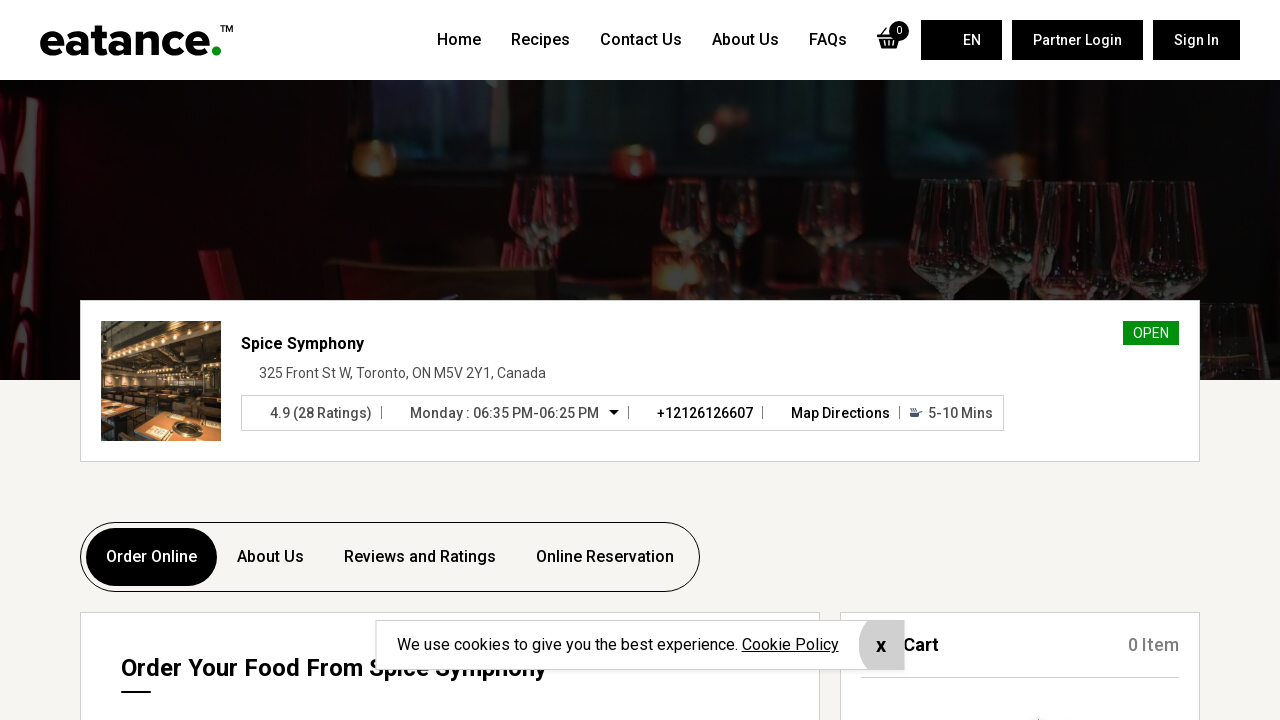

Scrolled down 300px to view menu items
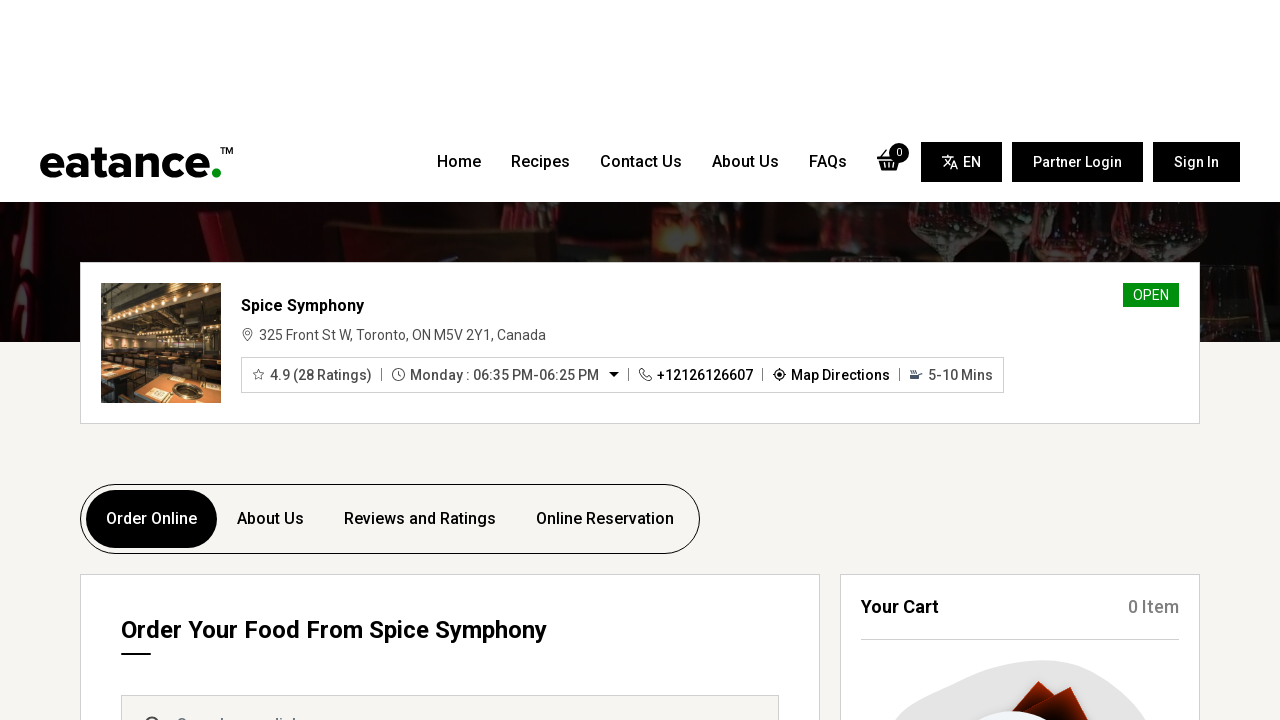

Scrolled down 200px more to center menu items in view
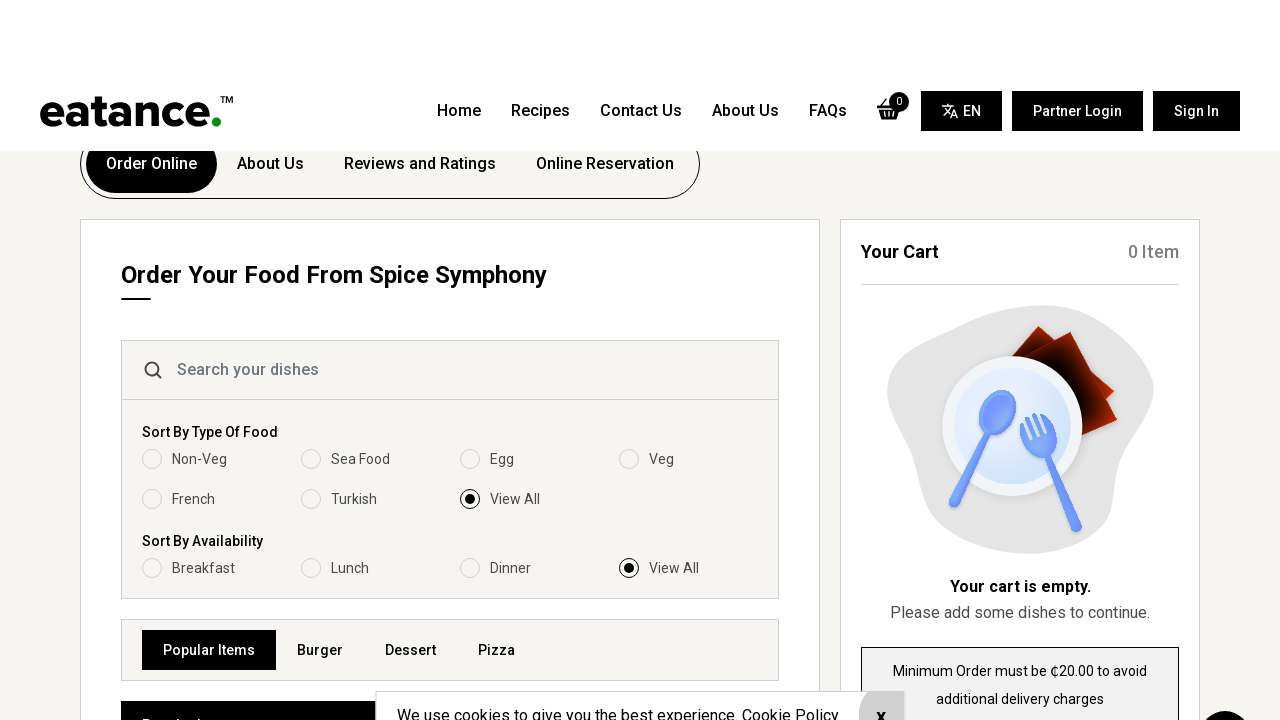

Added item to cart by clicking add to cart button at (722, 360) on div.accordion-body > div:nth-of-type(1) > div:nth-of-type(2) > button.addtocart-
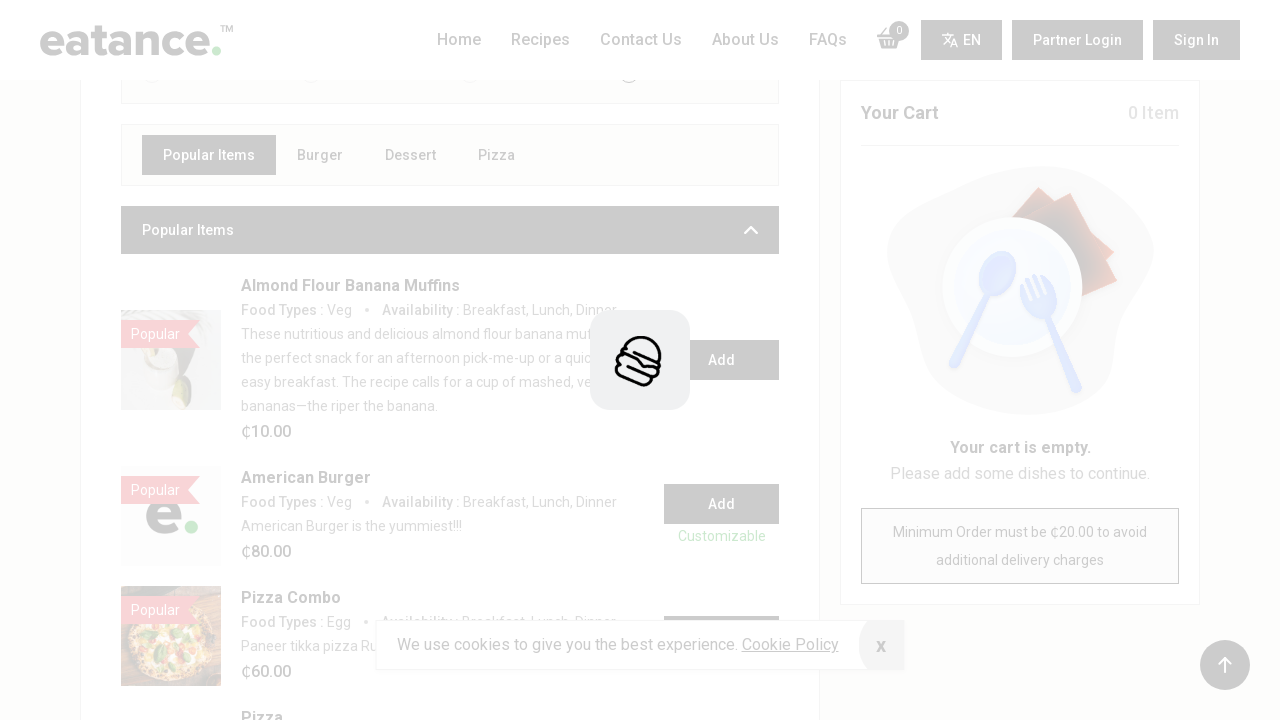

Clicked to proceed to checkout view at (1020, 338) on a[onclick='checkResStat();']:nth-of-type(1)
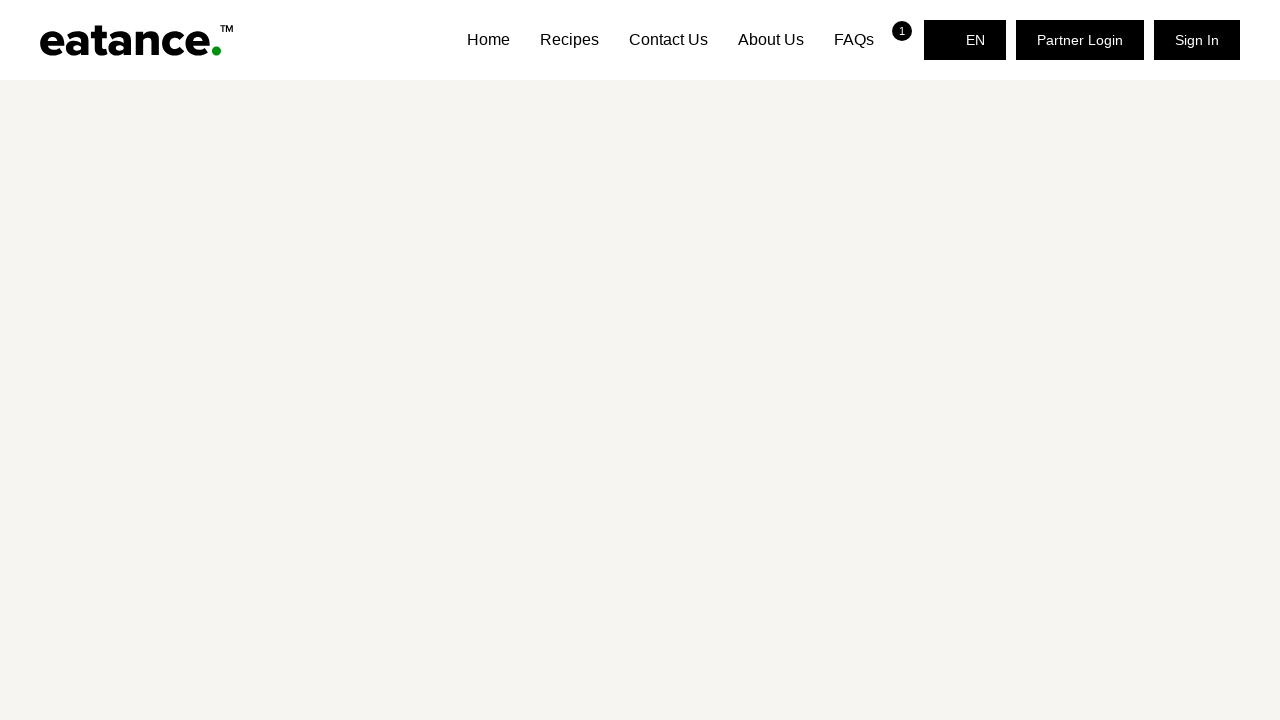

Scrolled up 500px to view cart items
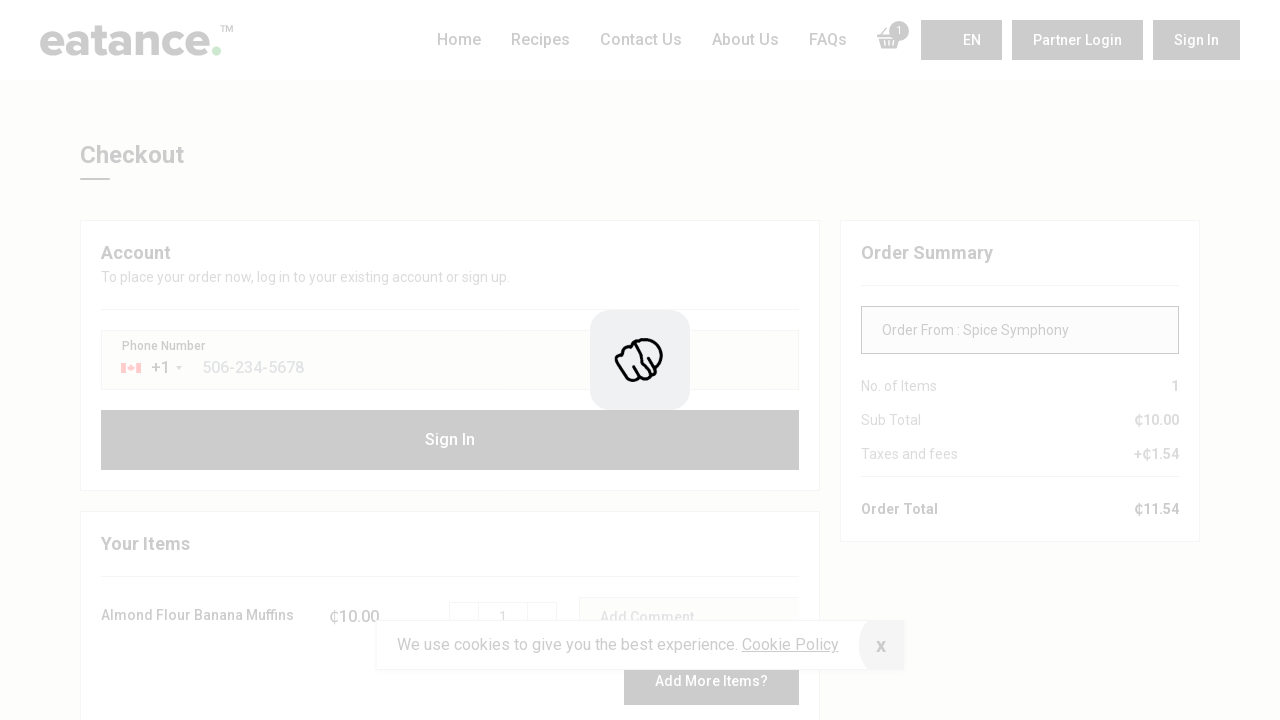

Increased item quantity by clicking the plus button at (542, 617) on td:nth-of-type(3) > div.number > span:nth-of-type(2).plus > svg
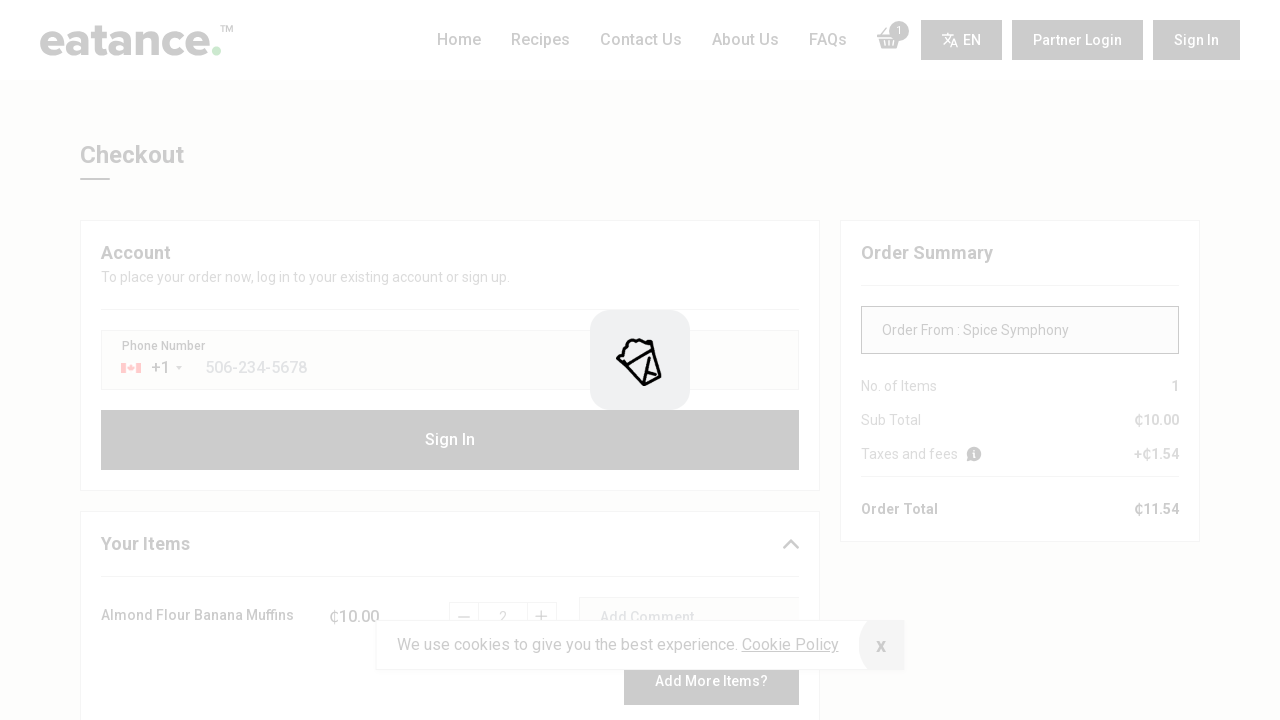

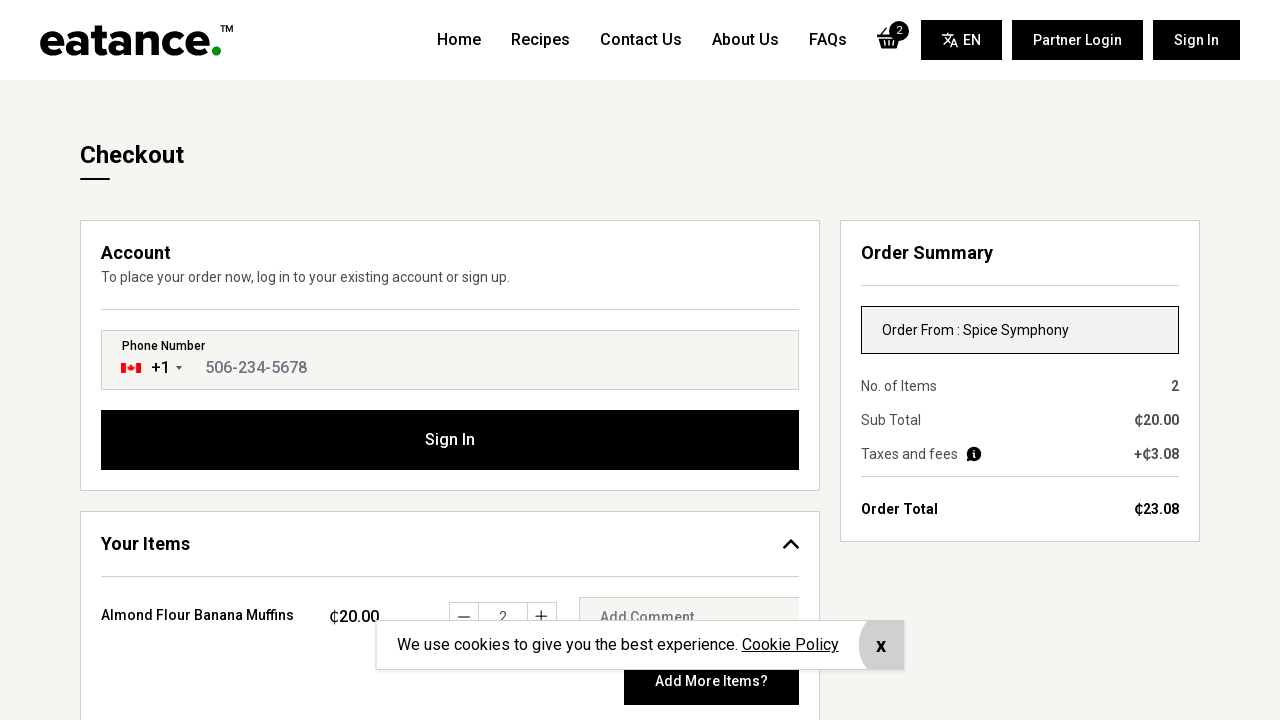